Tests checkbox functionality on the-internet.herokuapp.com by navigating to the Checkboxes page, verifying checkbox states, then navigating to the File Upload page and verifying the page loads correctly.

Starting URL: https://the-internet.herokuapp.com/

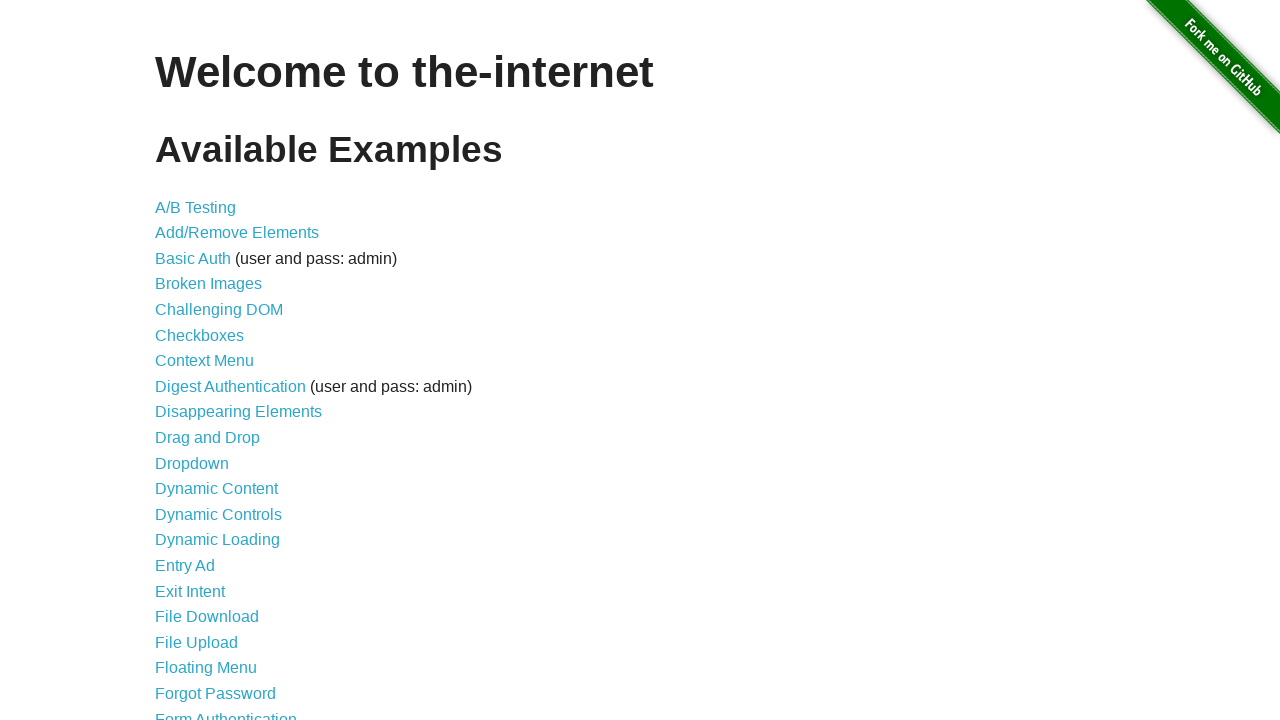

Clicked on Checkboxes link at (200, 335) on text=Checkboxes
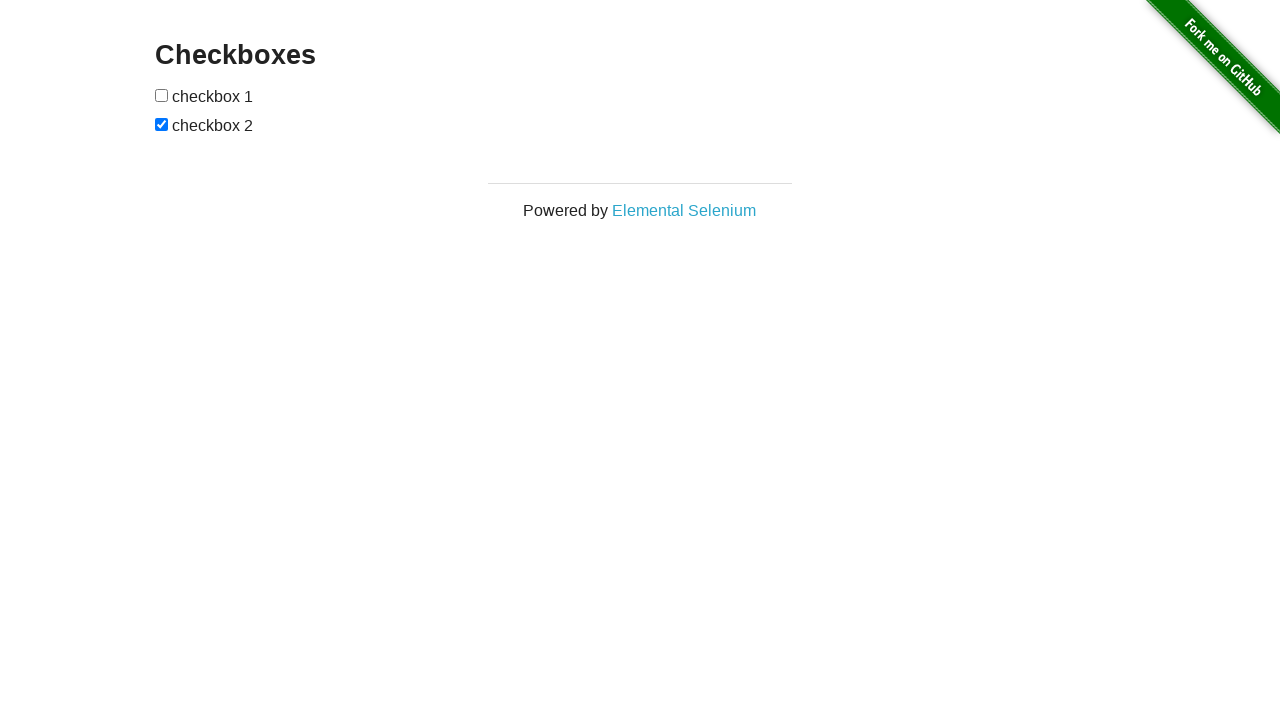

Waited for checkbox page header (h3) to load
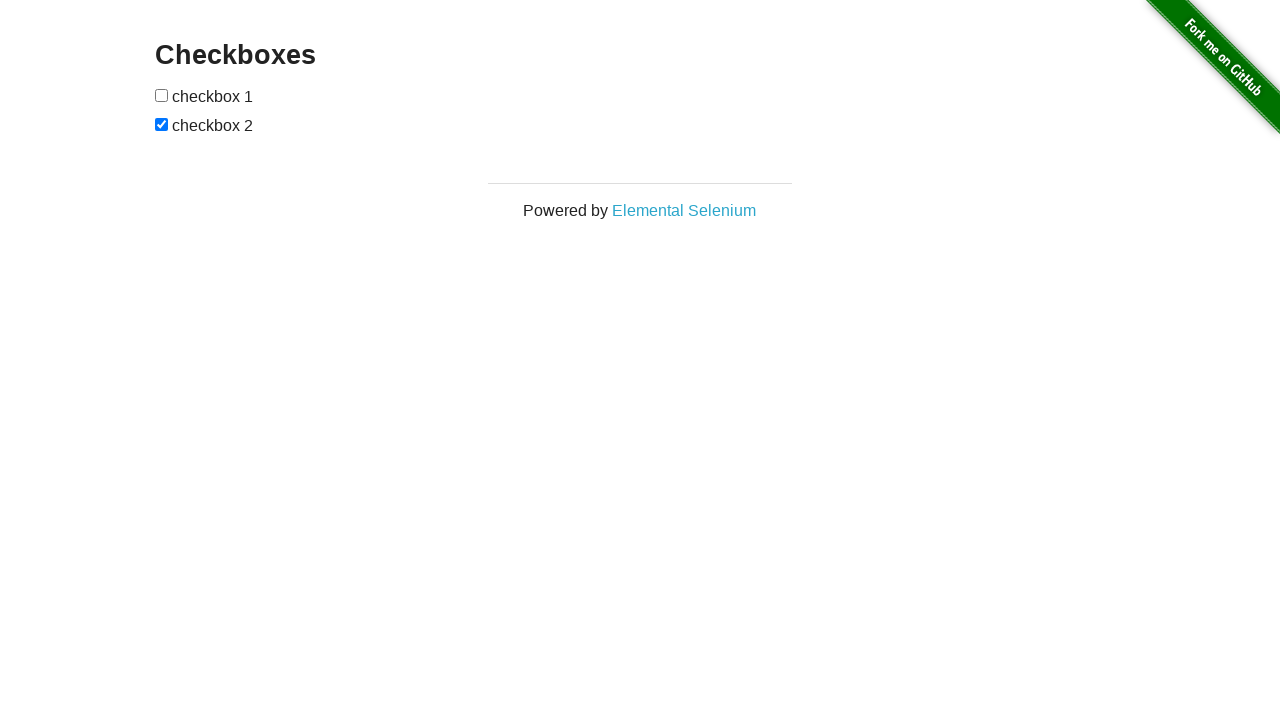

Verified checkbox page header text is 'Checkboxes'
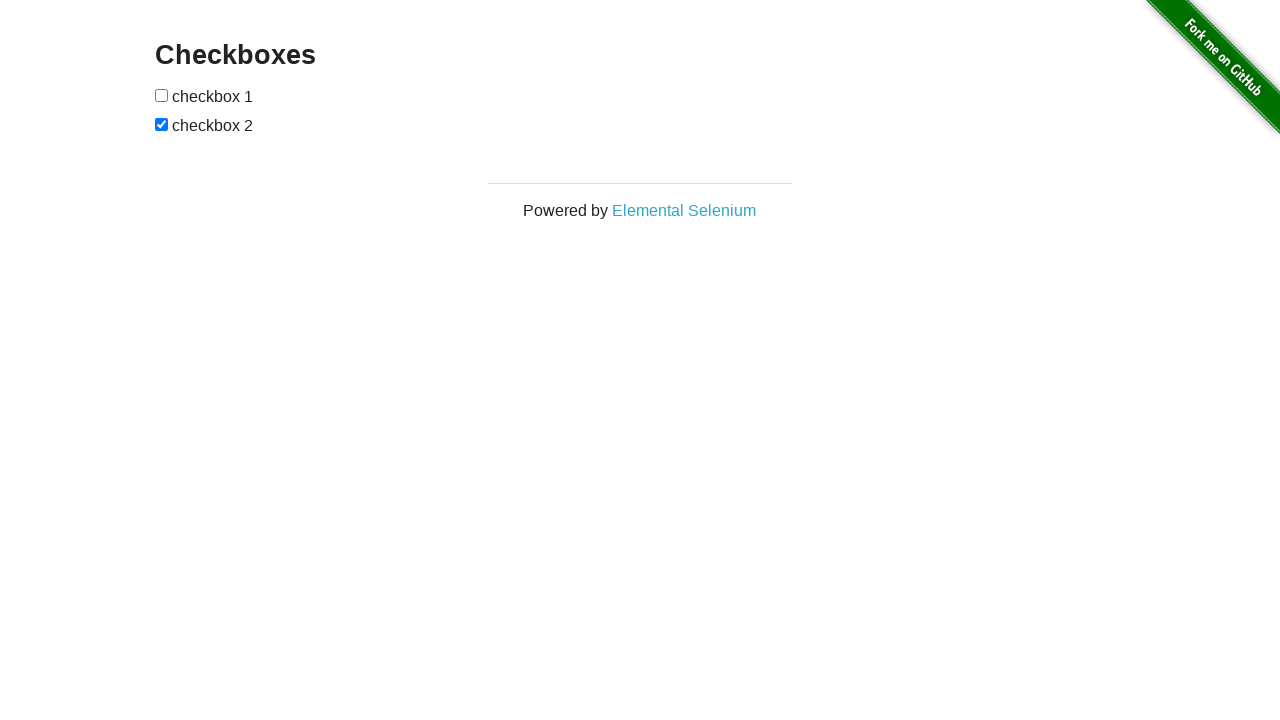

Located first checkbox element
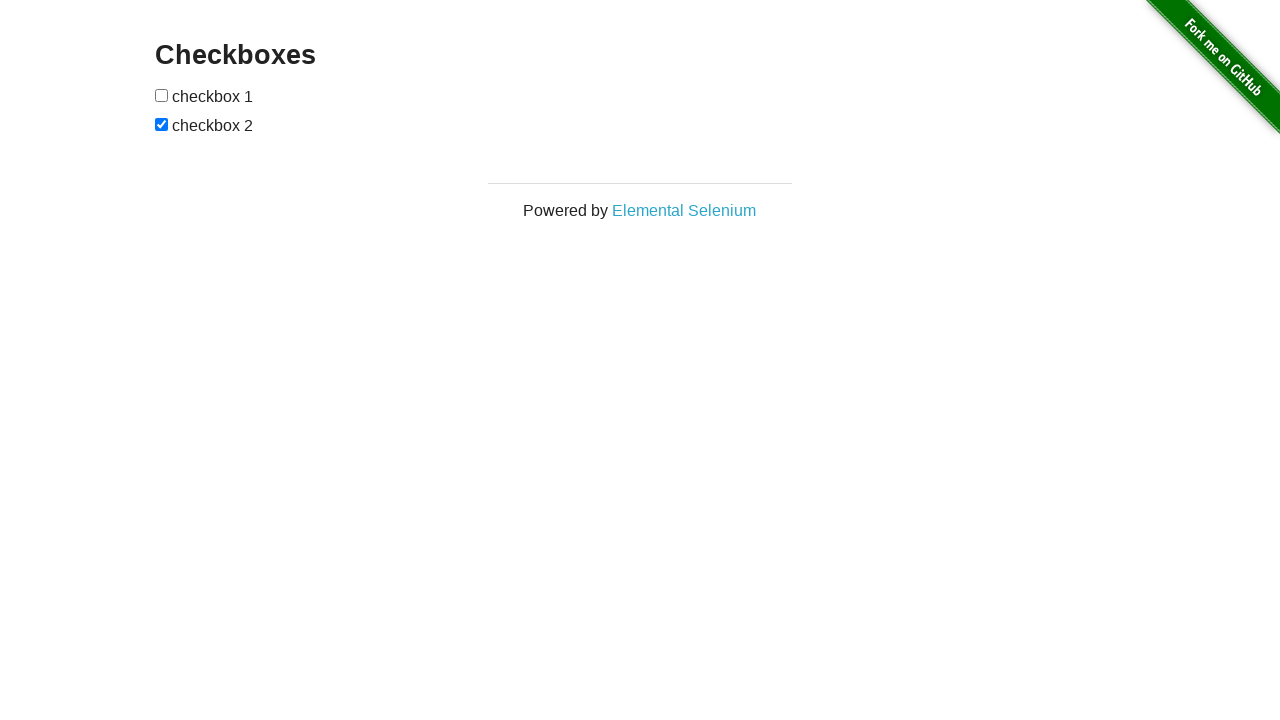

Verified checkbox 1 is not checked
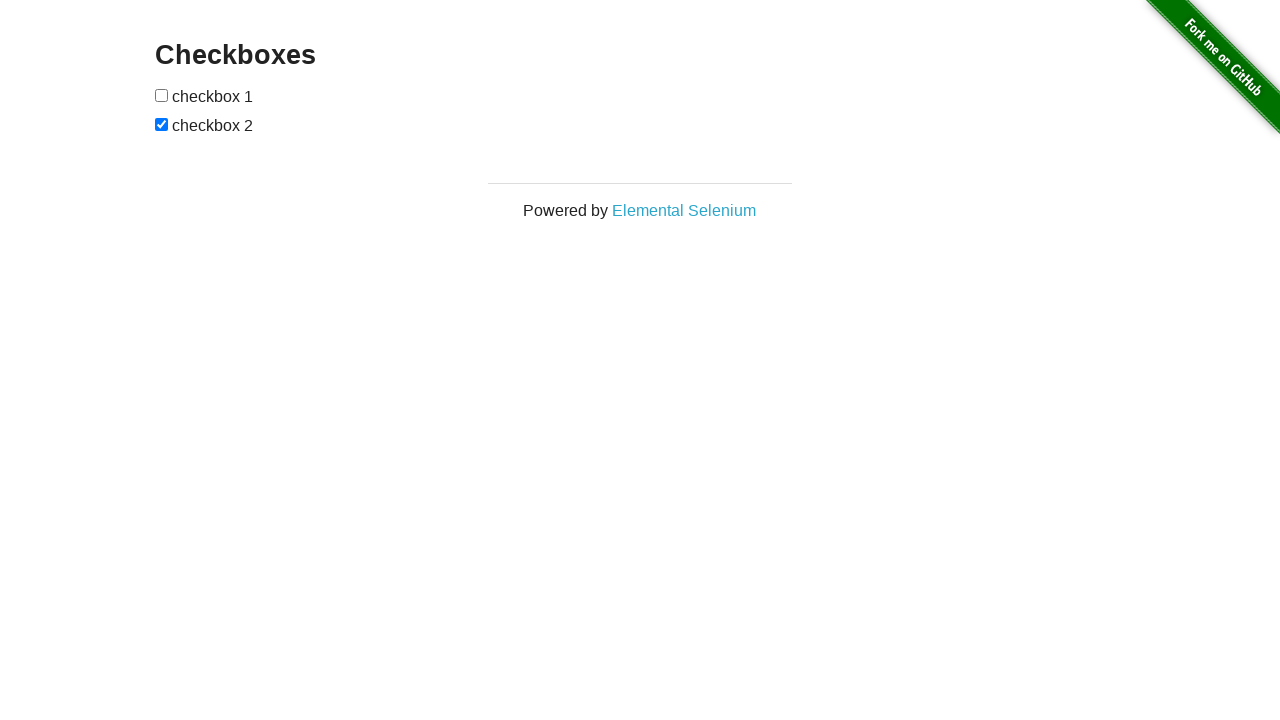

Located second checkbox element
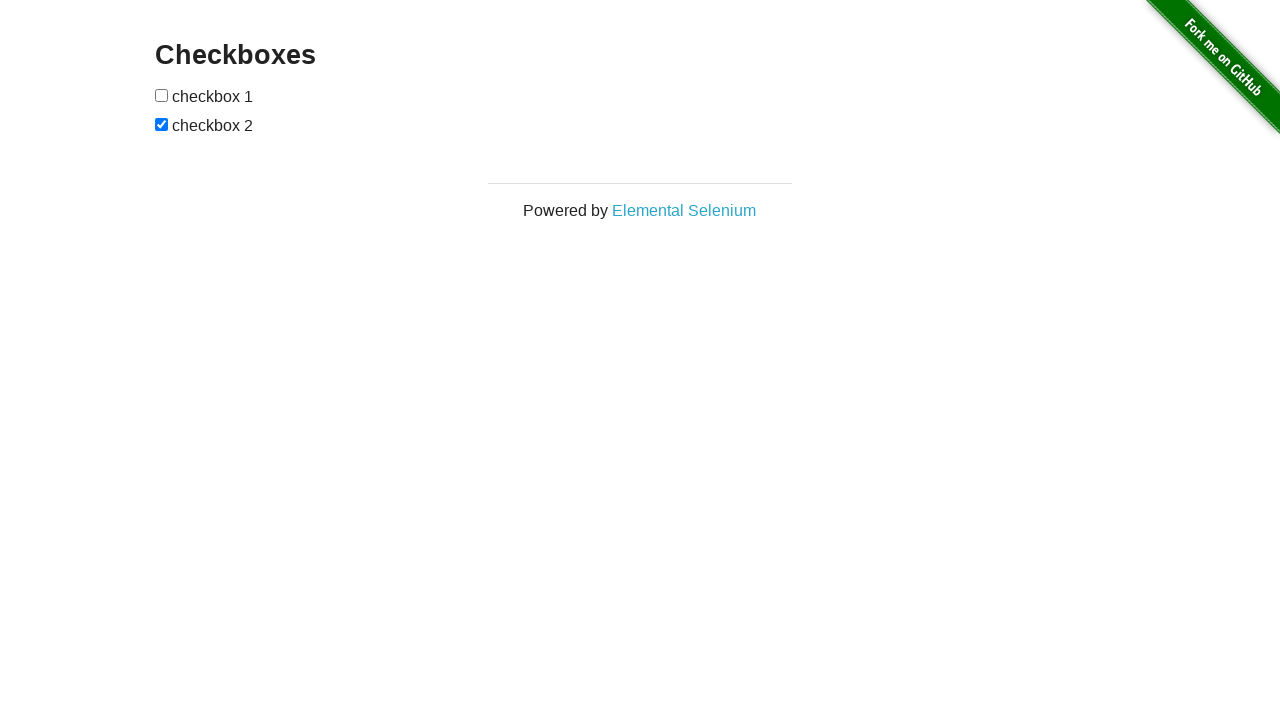

Verified checkbox 2 is checked
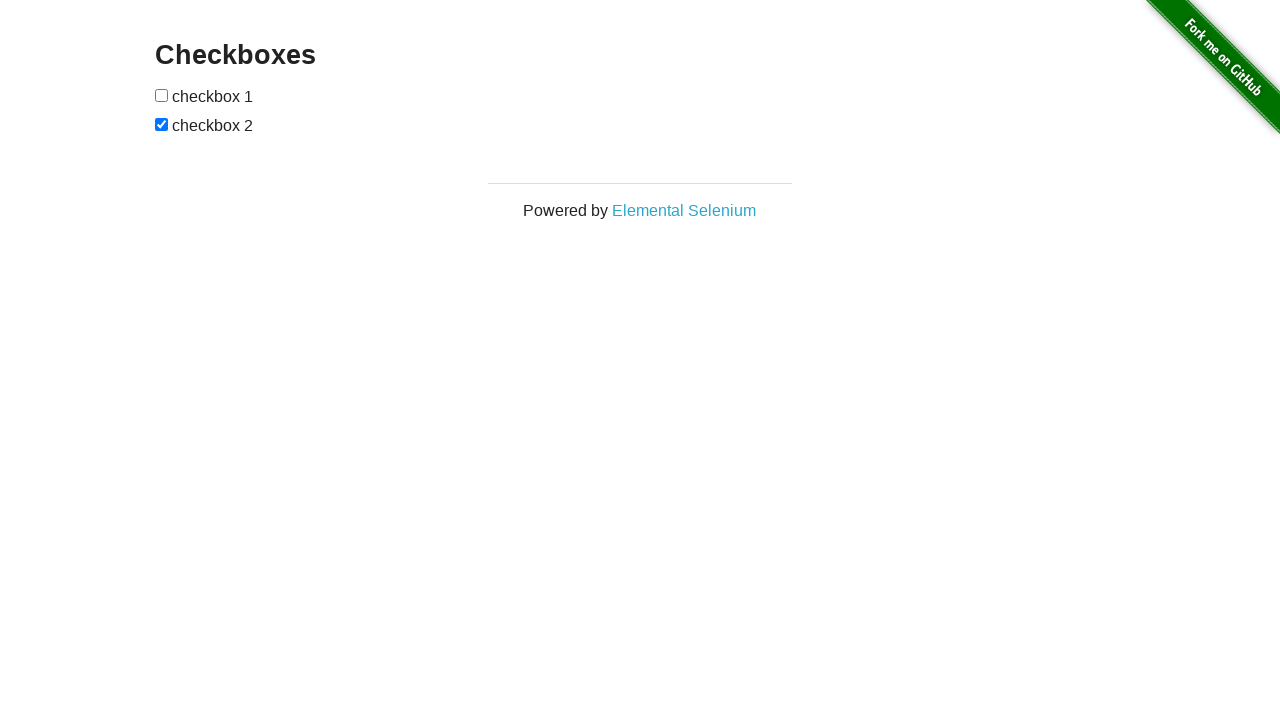

Navigated back to home page
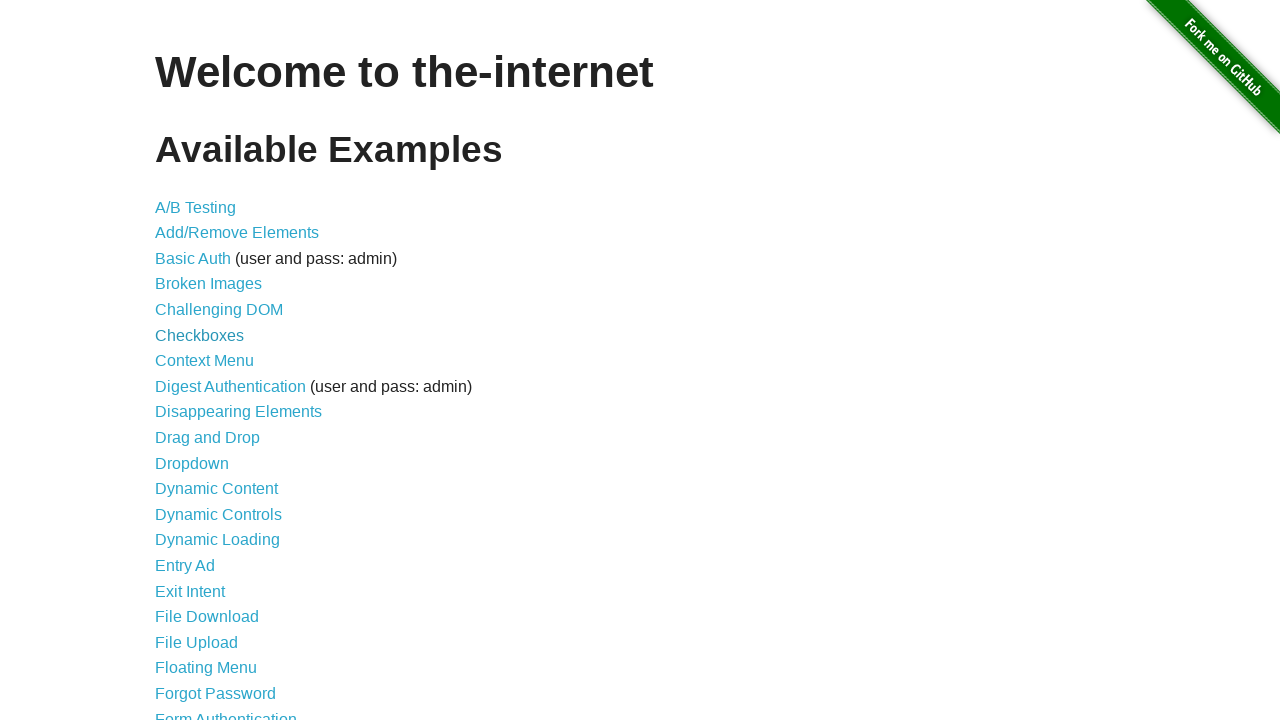

Clicked on File Upload link at (196, 642) on text=File Upload
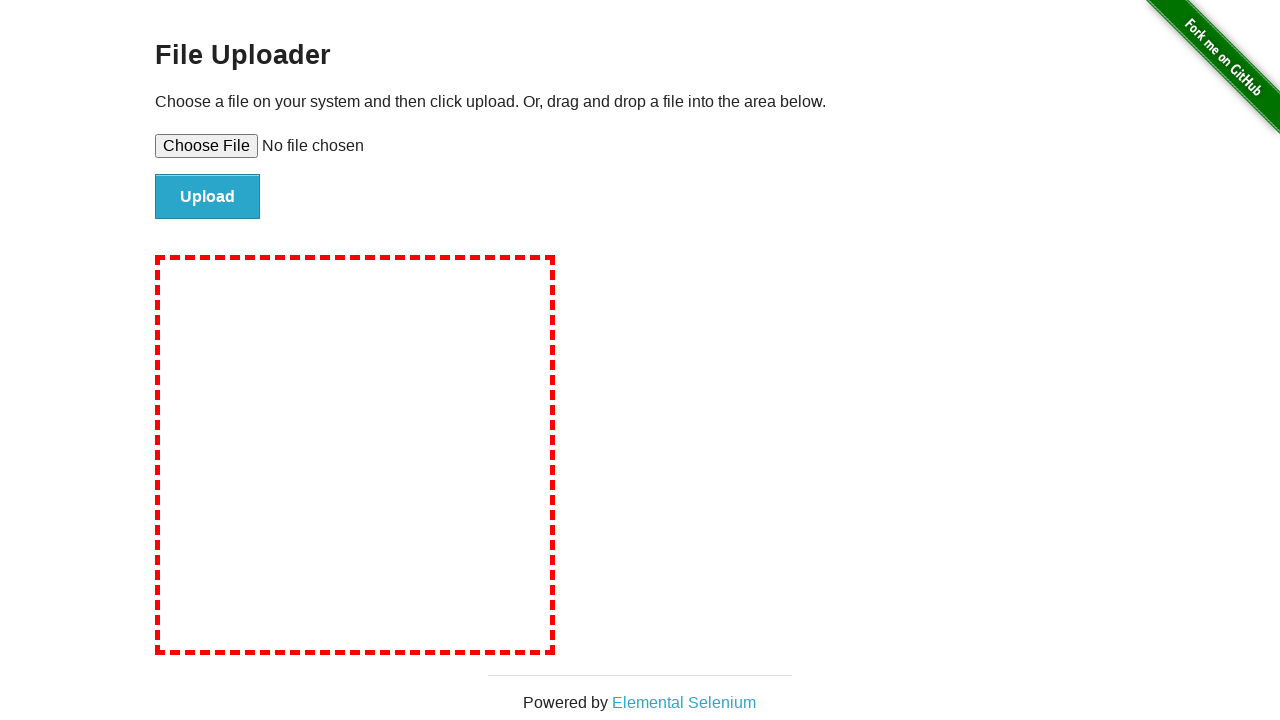

Waited for file upload page header (h3) to load
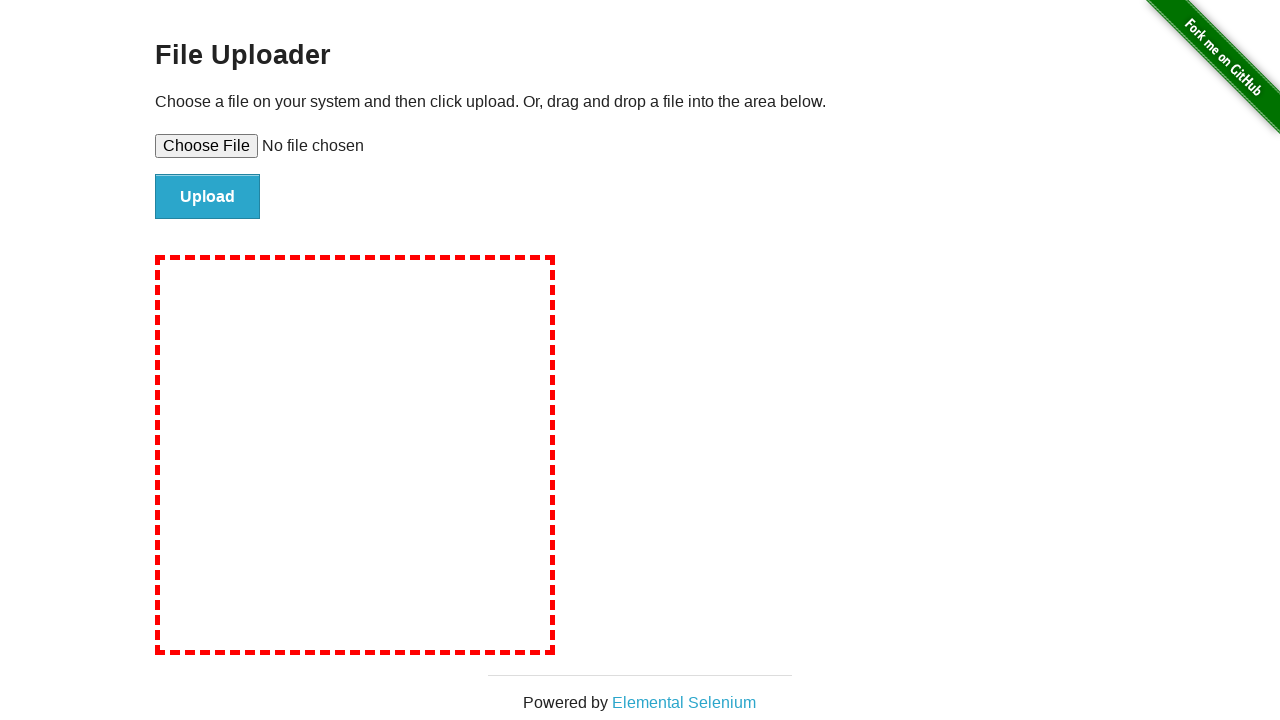

Verified file upload page header text is 'File Uploader'
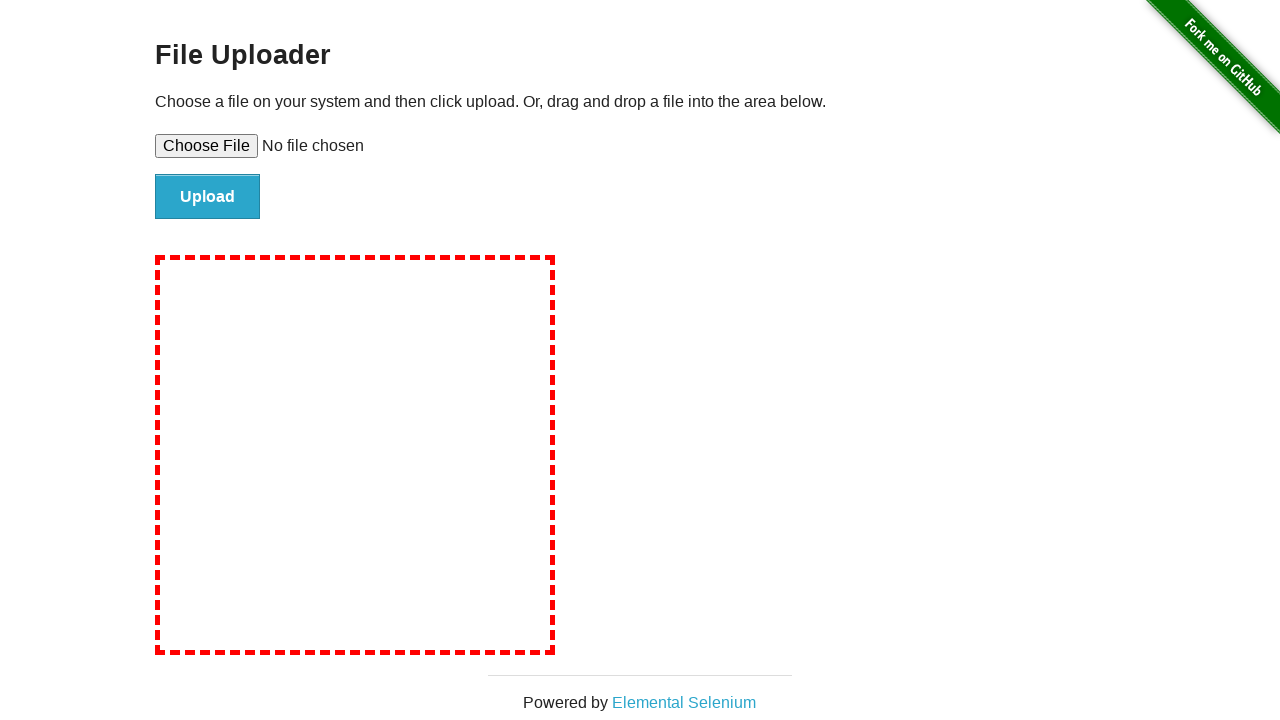

Waited for #file-upload element to be present
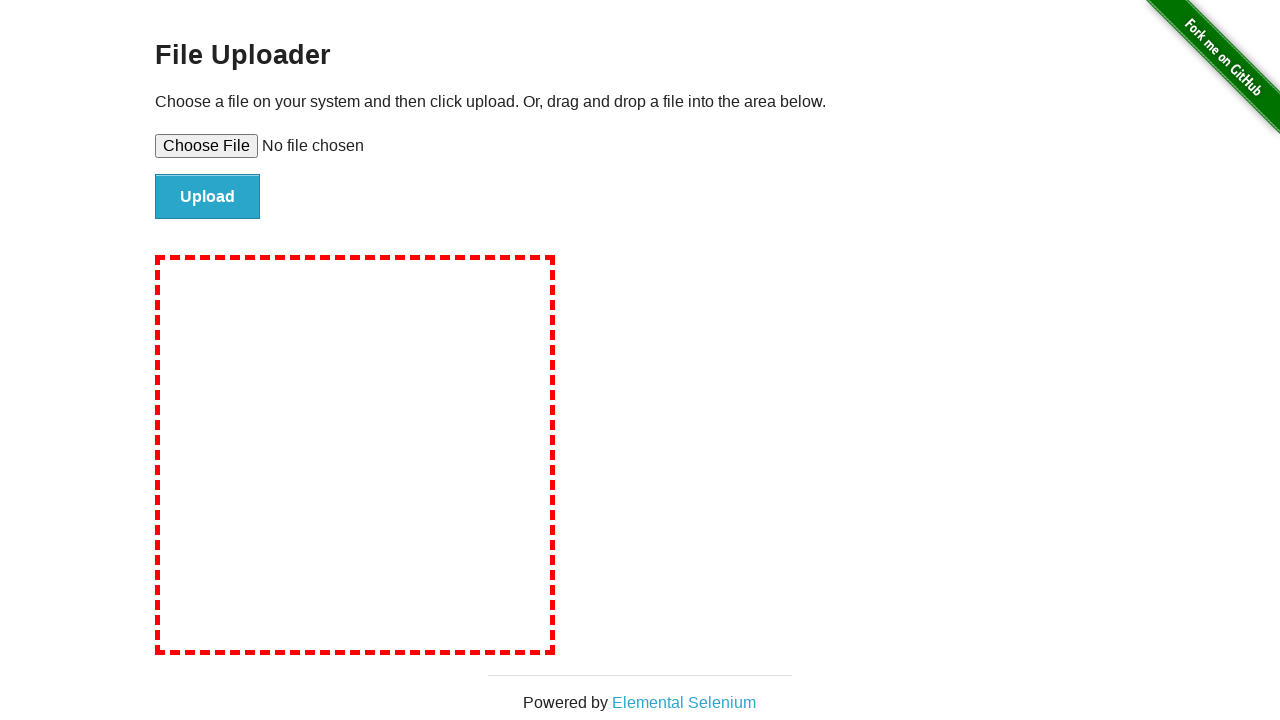

Waited for #file-submit element to be present
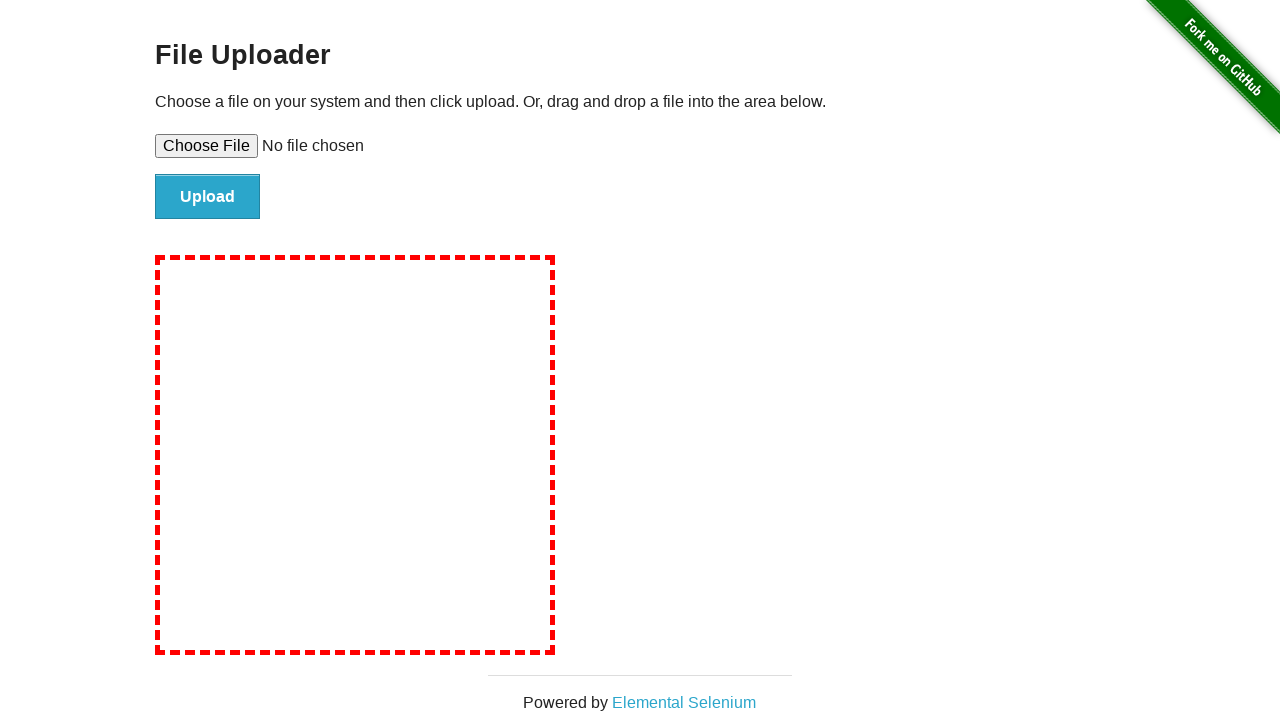

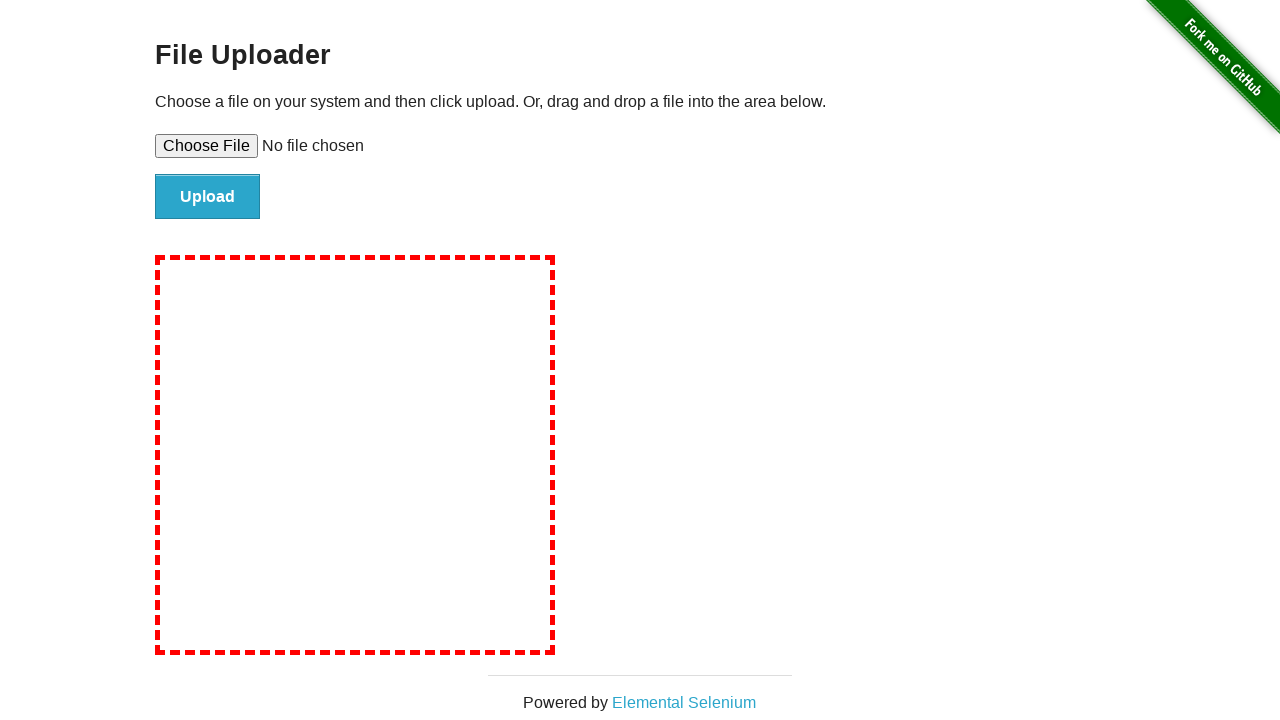